Navigates to the 99 Bottles of Beer website, clicks on the Browse Languages (ABC) link, and verifies the table headers are displayed correctly.

Starting URL: http://www.99-bottles-of-beer.net/

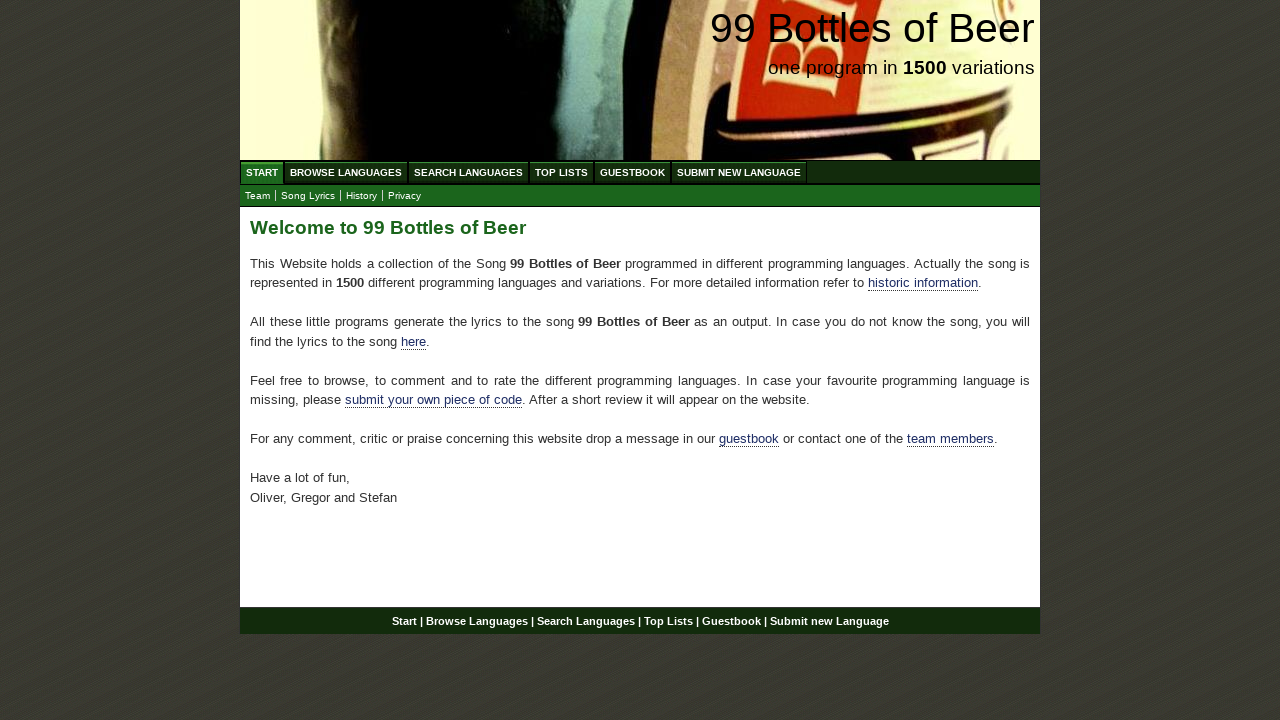

Clicked on the Browse Languages (ABC) link at (346, 172) on xpath=//li/a[@href='/abc.html']
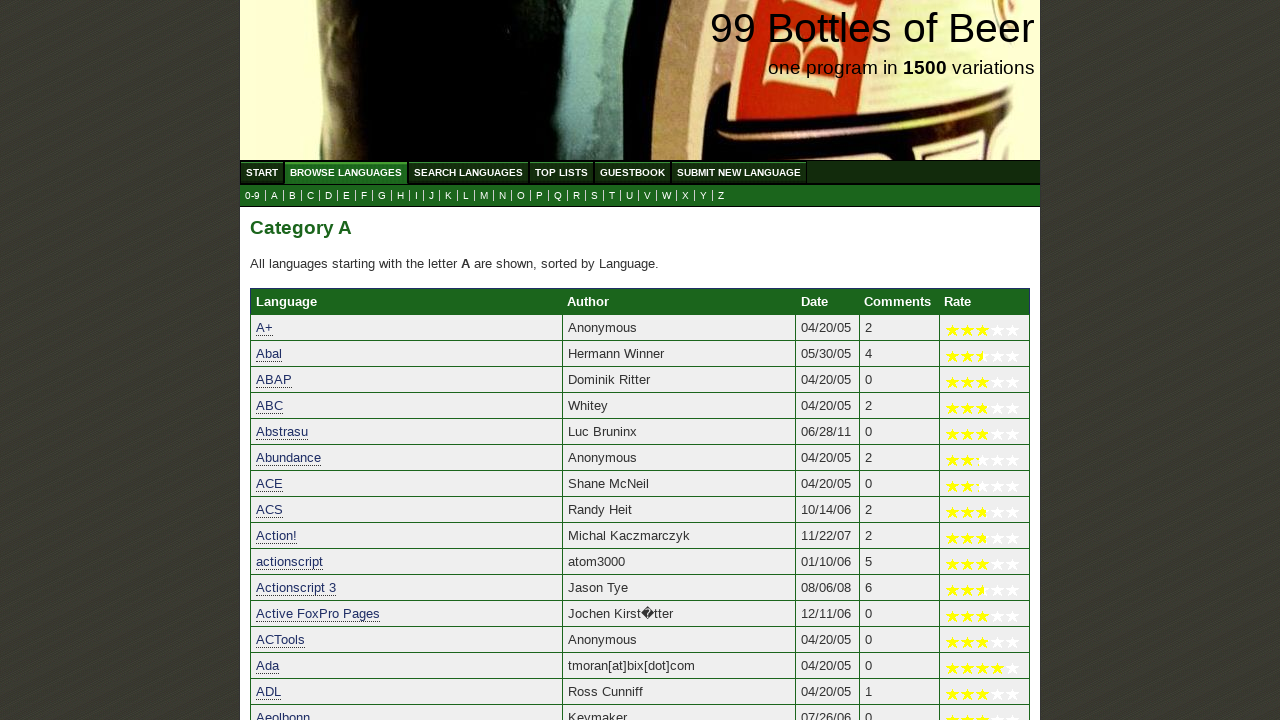

Waited for table headers to load
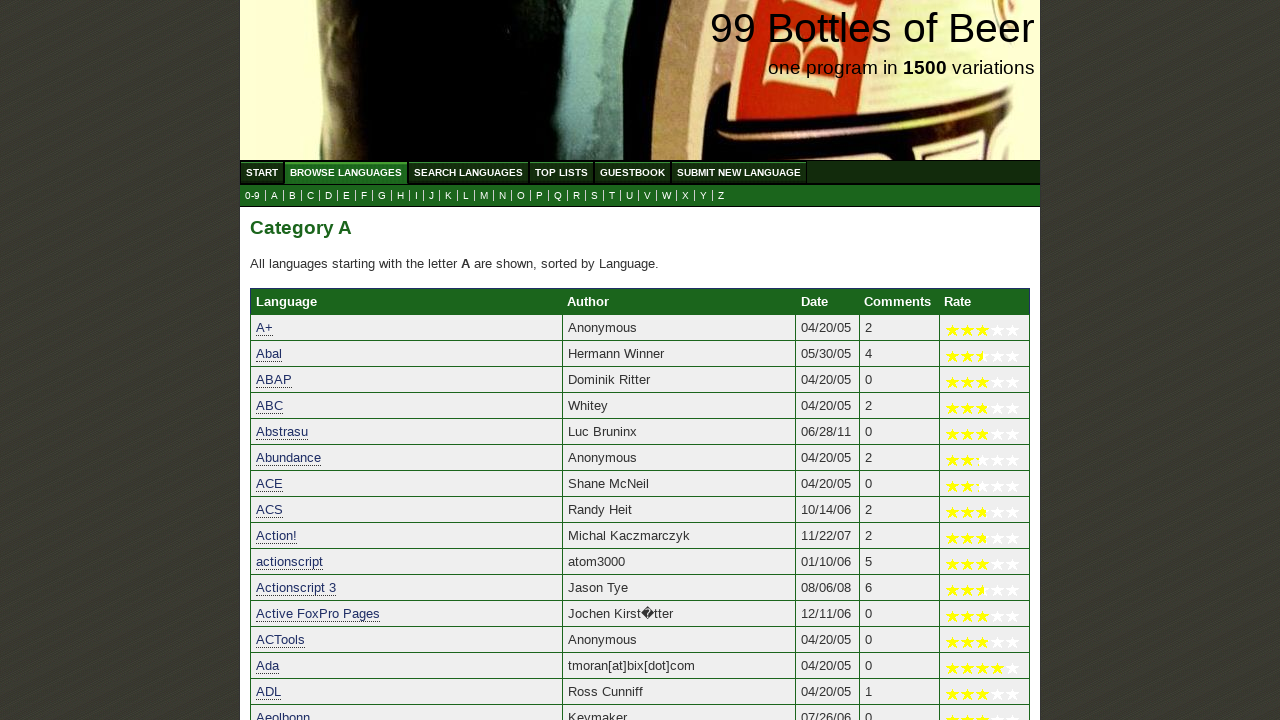

Verified that all 5 table headers are present
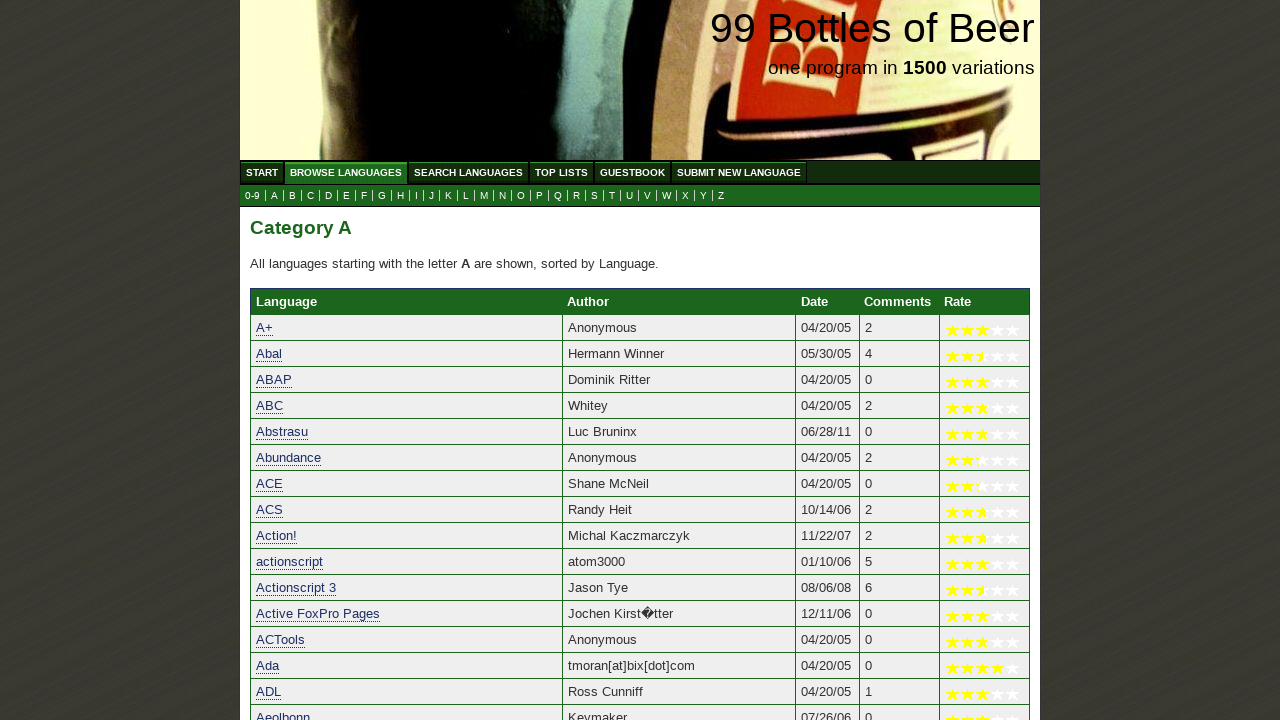

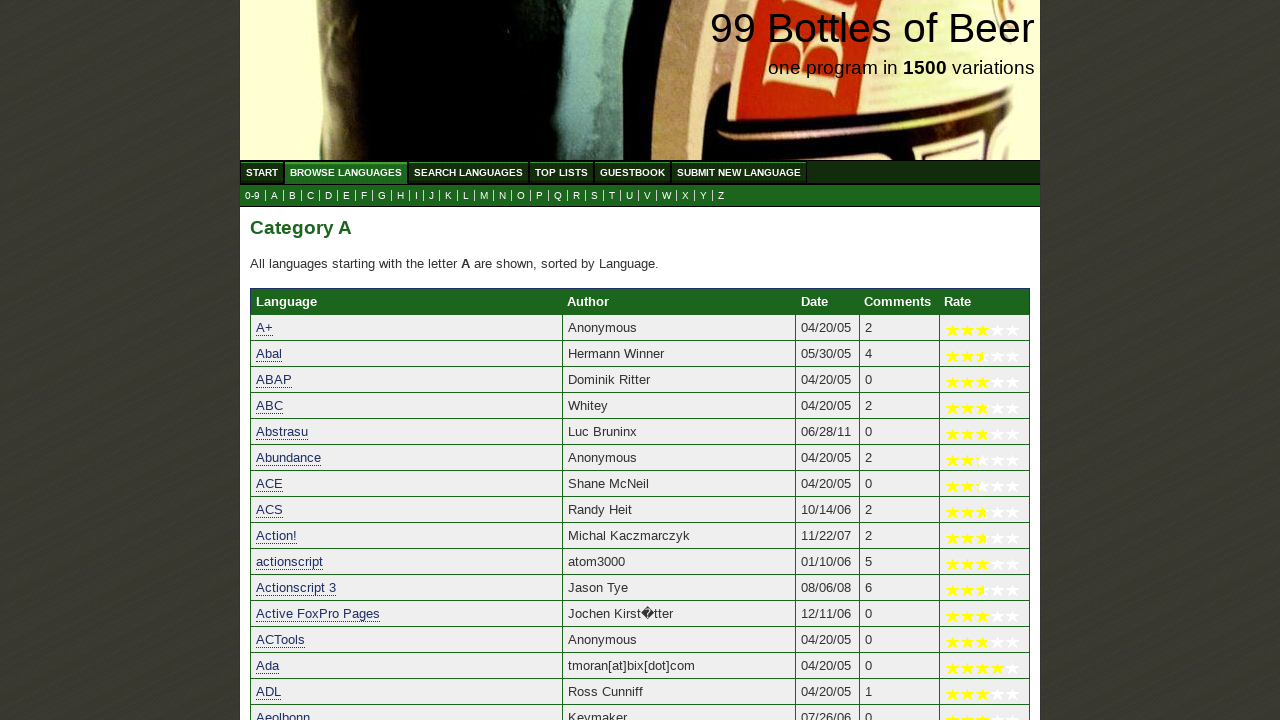